Tests handling of JavaScript confirm alerts by clicking the confirm button, dismissing the alert, and verifying the result text

Starting URL: https://the-internet.herokuapp.com/javascript_alerts

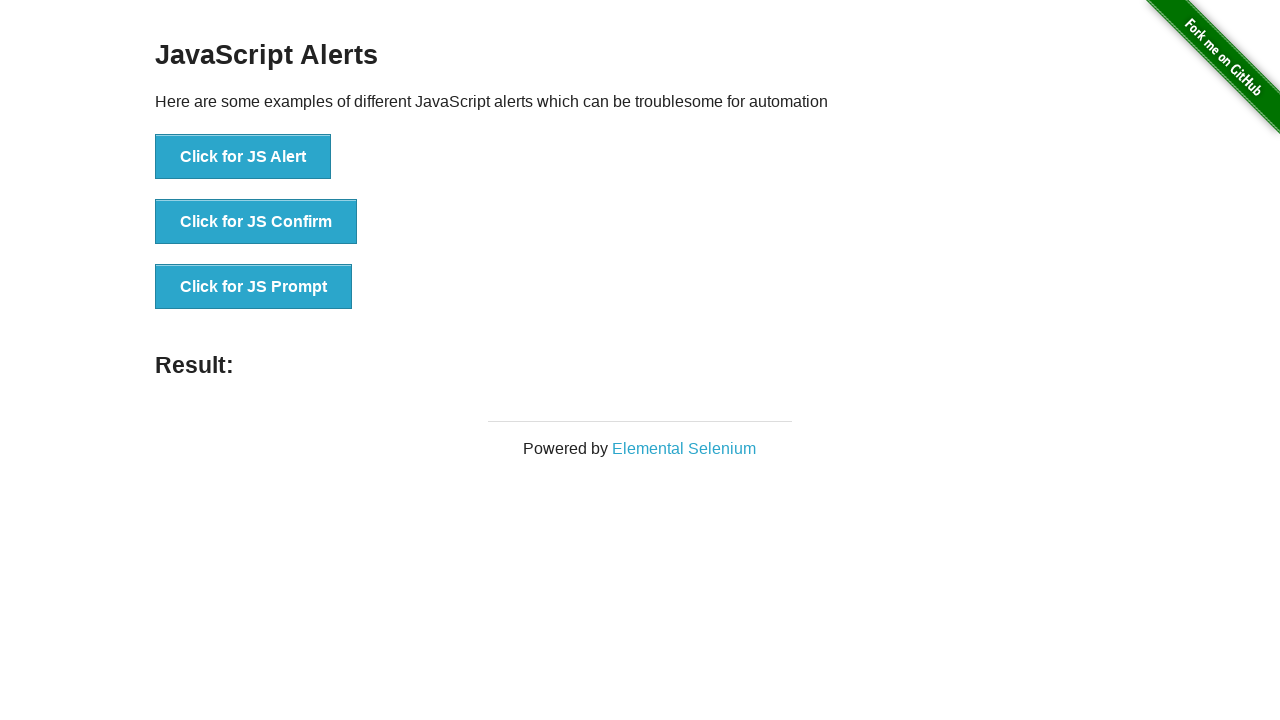

Clicked button to trigger JS confirm alert at (256, 222) on xpath=//button[@onclick="jsConfirm()"]
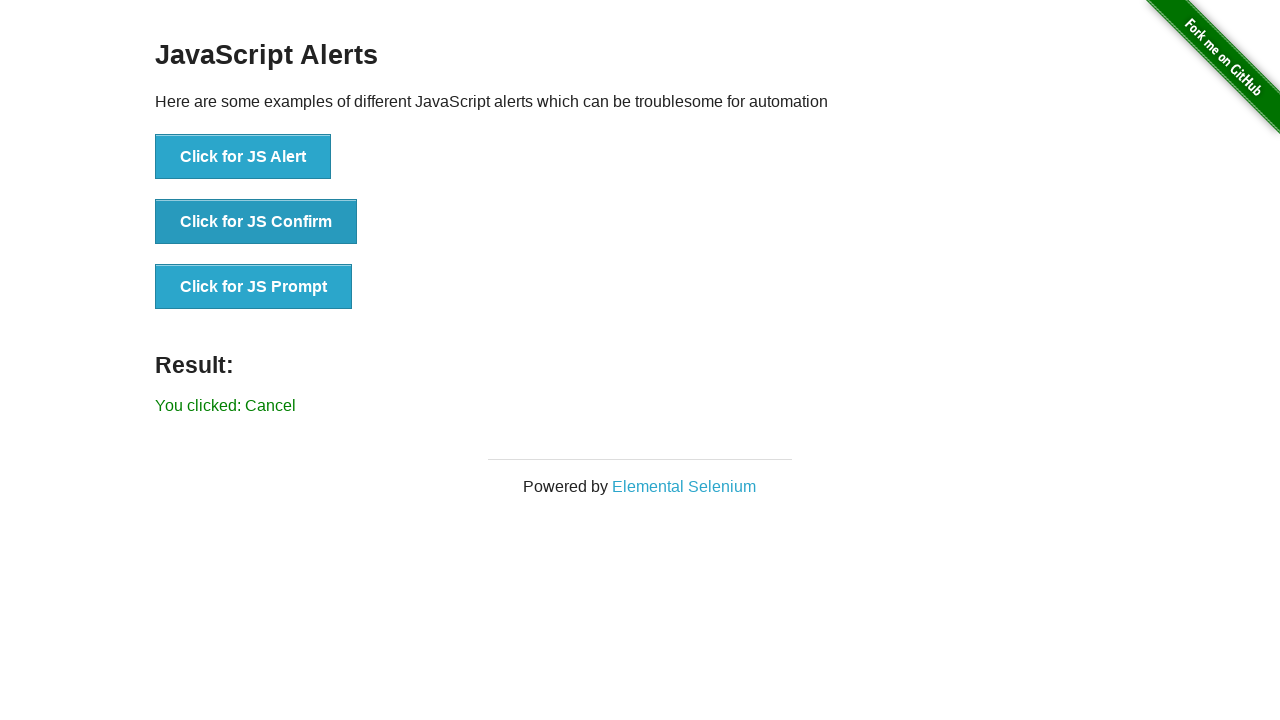

Set up dialog handler to dismiss confirm alert
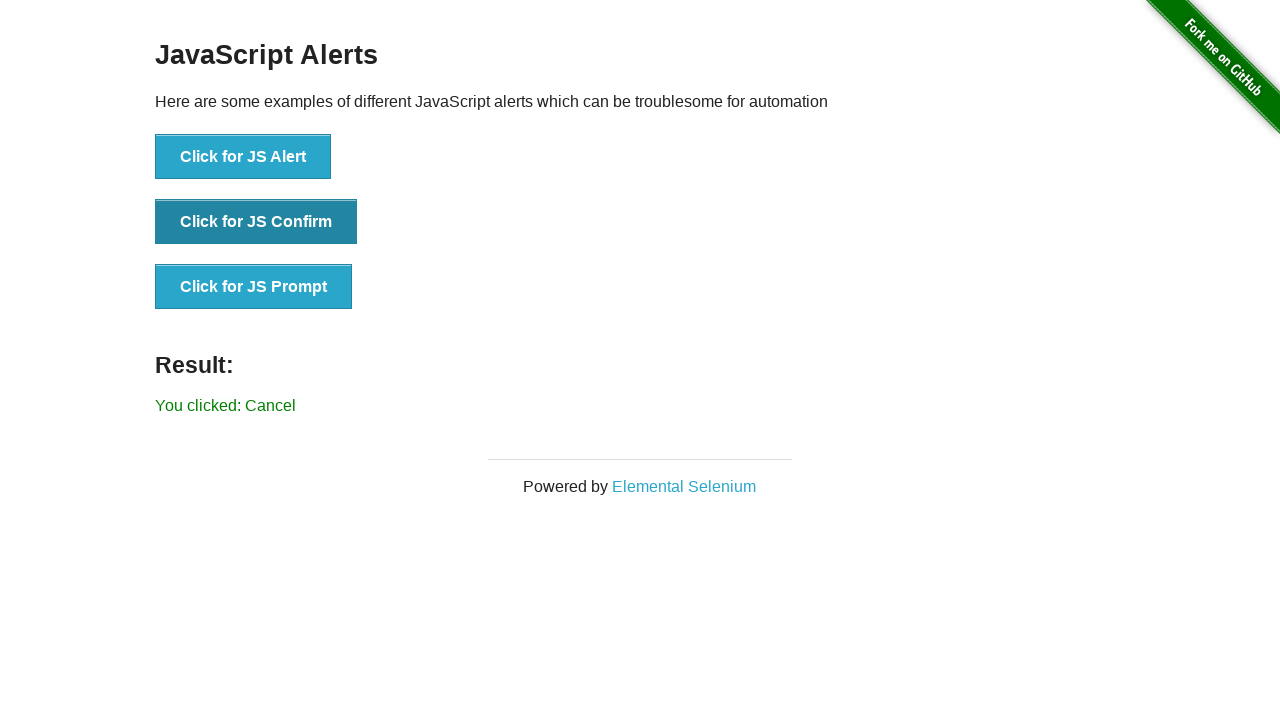

Retrieved result text from page
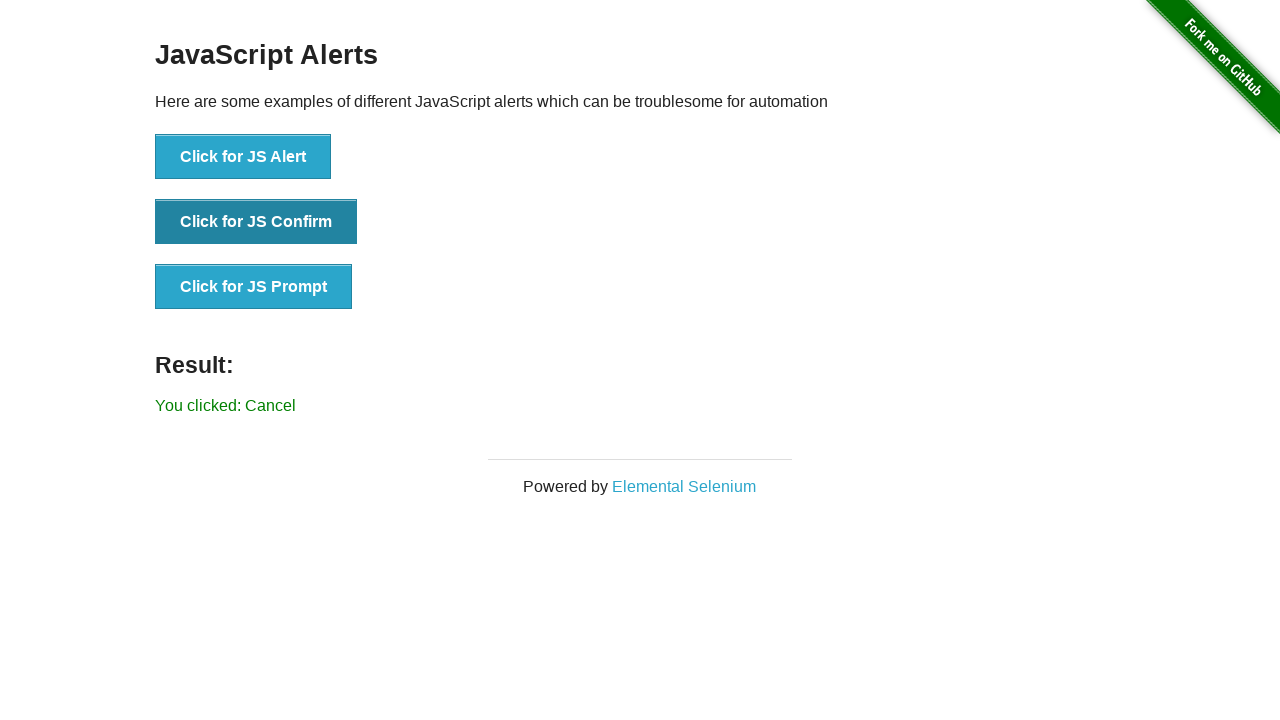

Verified result text equals 'You clicked: Cancel'
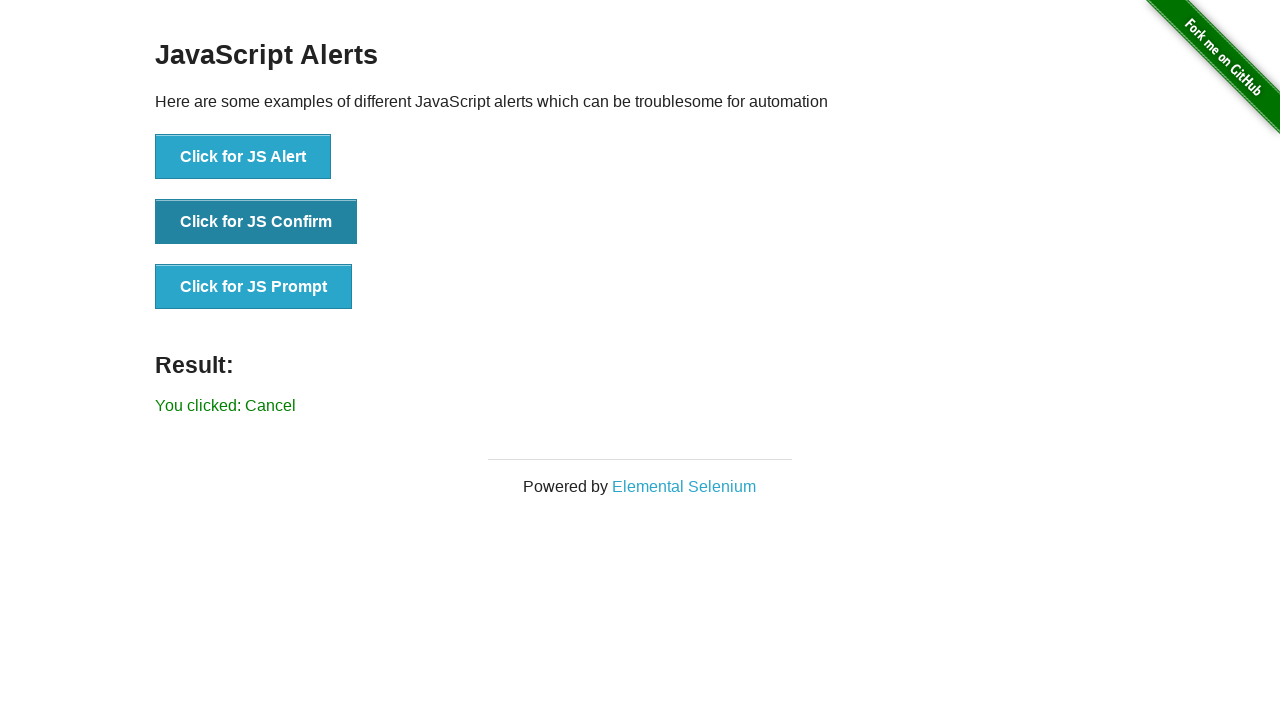

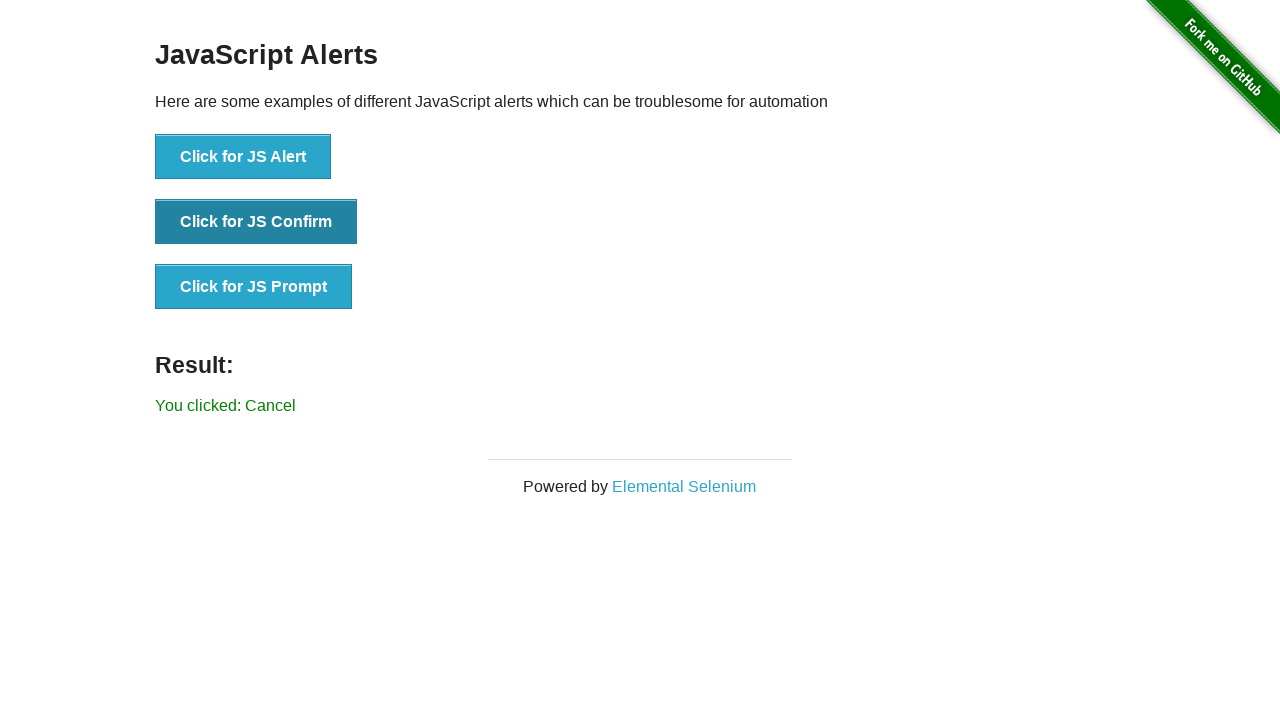